Tests page scrolling functionality using pixel-based scroll amounts - scrolling down 1500 pixels then back up 1500 pixels

Starting URL: https://techproeducation.com/

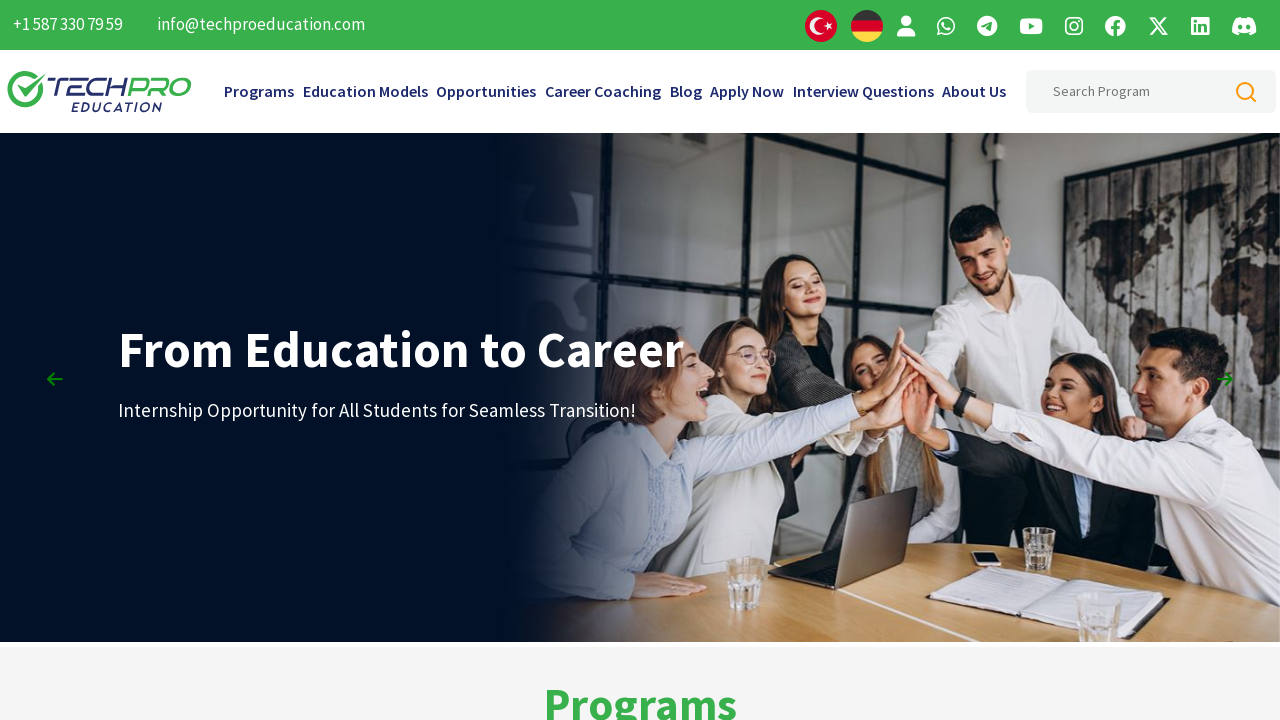

Popup close button not found or timeout occurred on //i[@class='eicon-close']
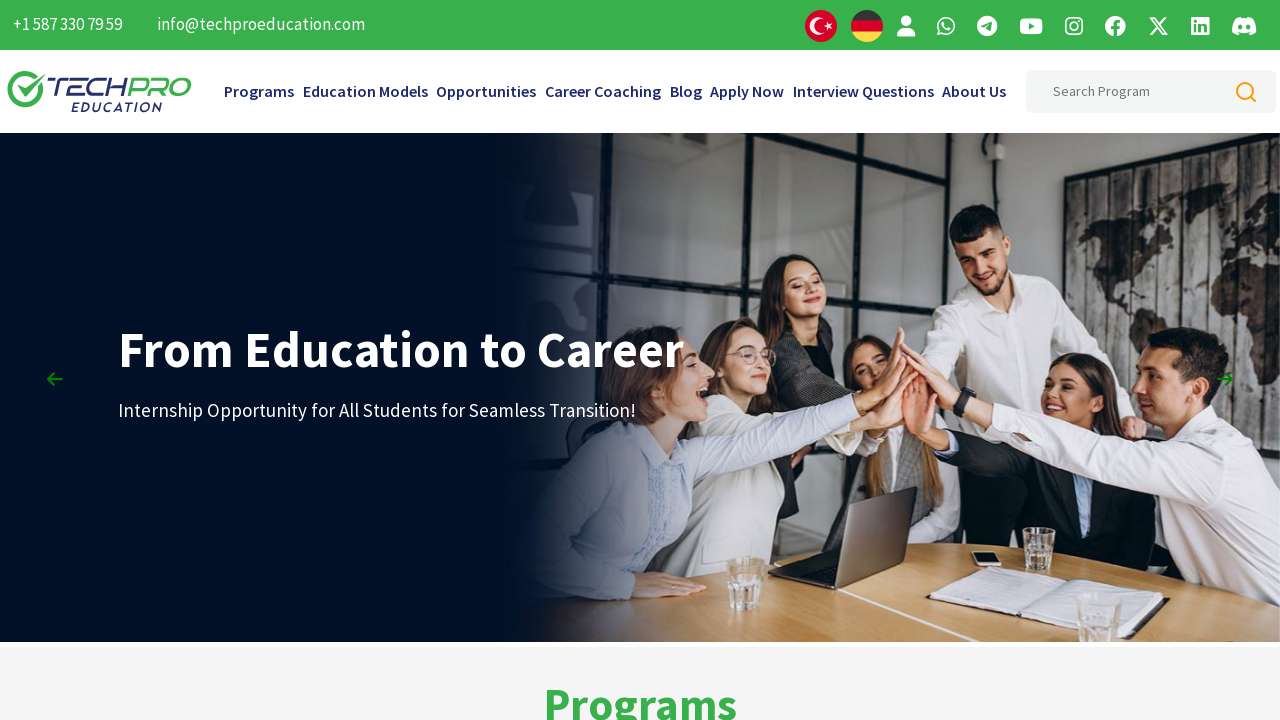

Waited 2000ms for page to stabilize
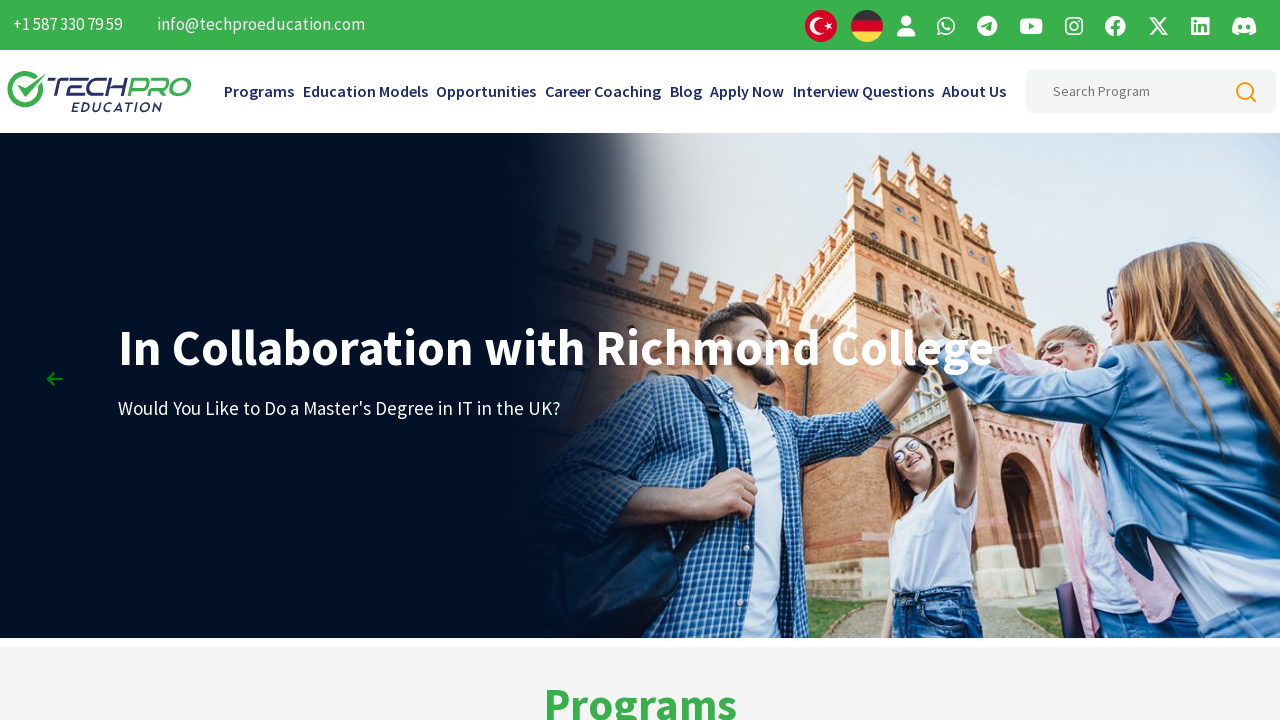

Scrolled down 1500 pixels using mouse wheel
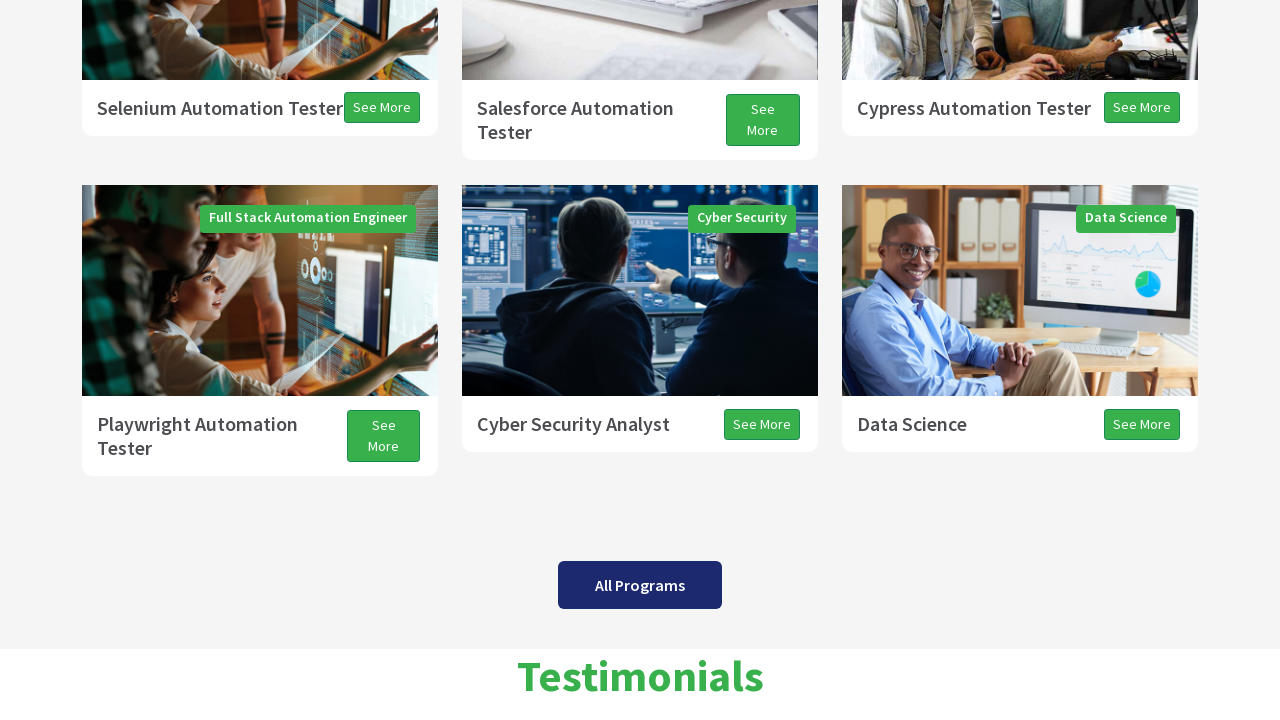

Waited 2000ms after scrolling down
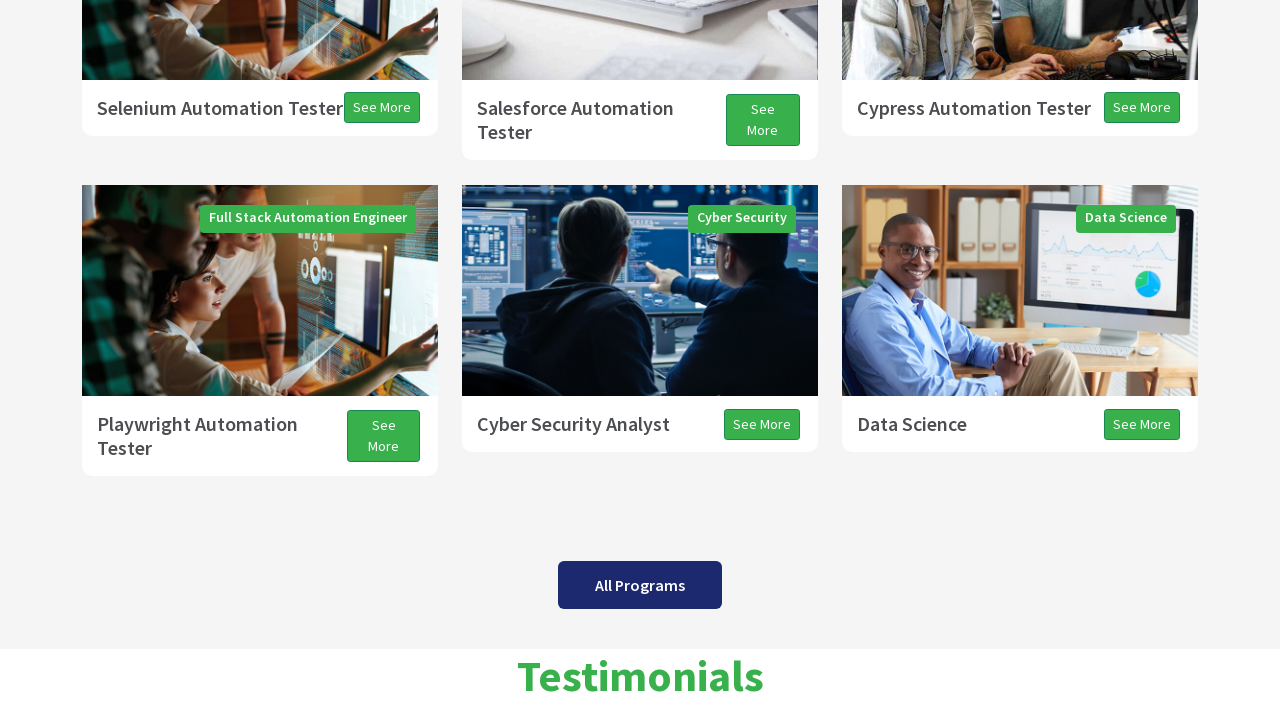

Scrolled up 1500 pixels using mouse wheel
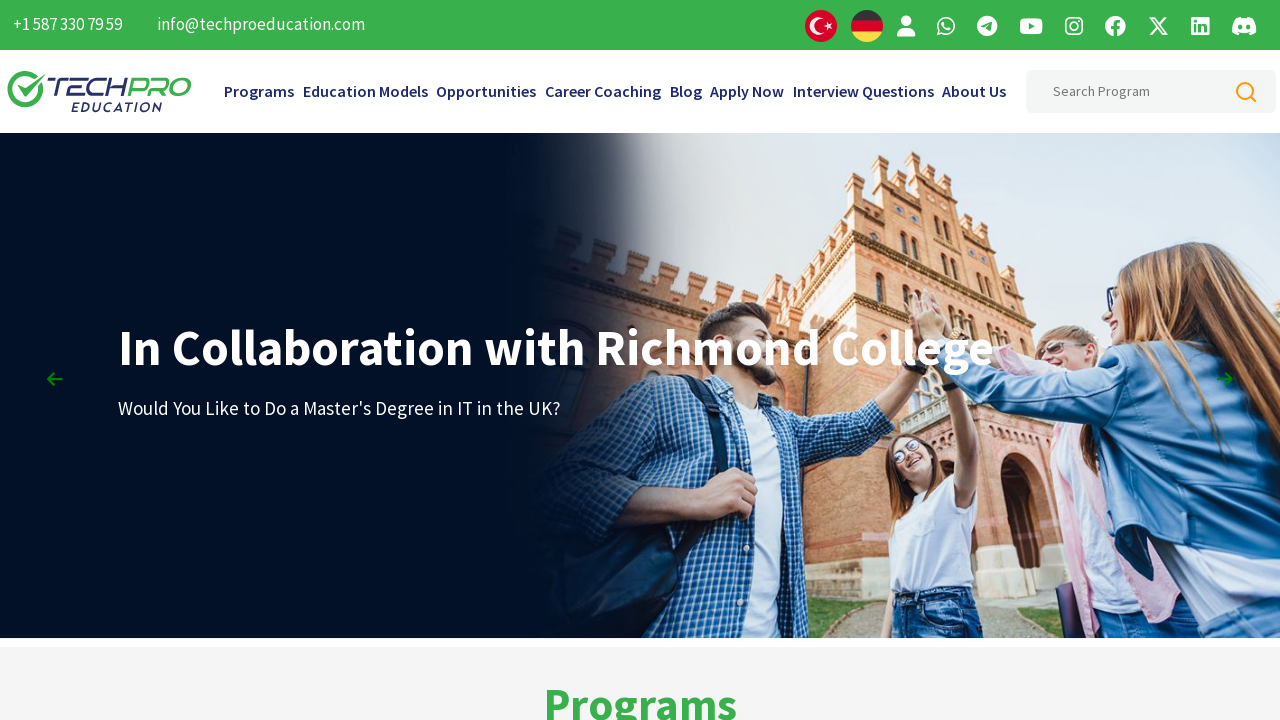

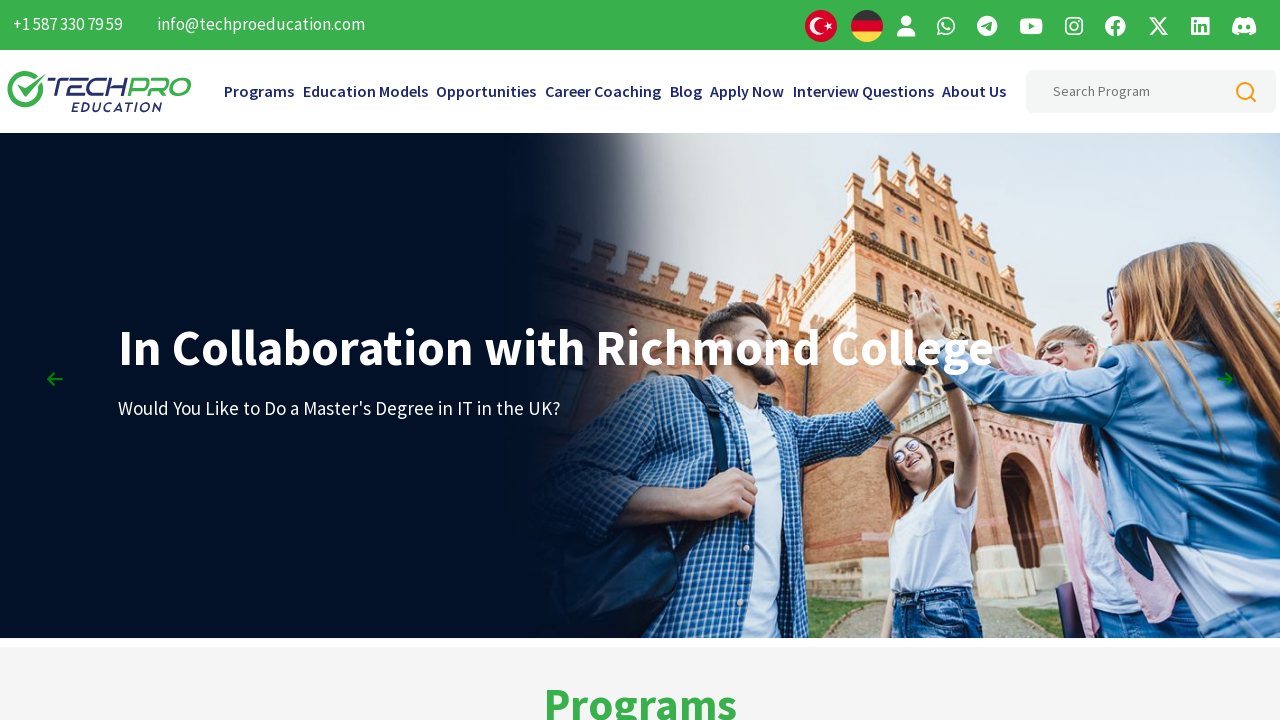